Tests that registration fails when no fields are filled, verifying multiple validation error messages appear for all required fields

Starting URL: https://ecommerce-playground.lambdatest.io/index.php?route=account/register

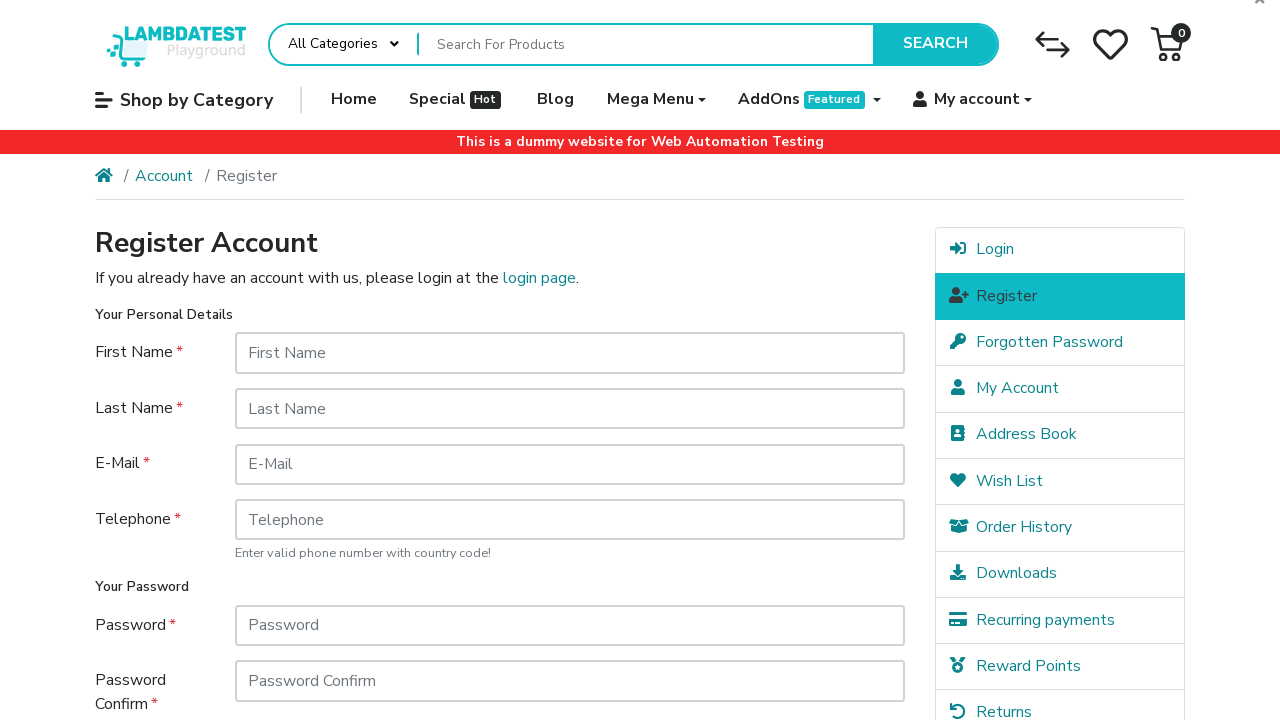

Clicked Continue button without filling any registration fields at (858, 578) on input[type='submit'][value='Continue'], button:has-text('Continue')
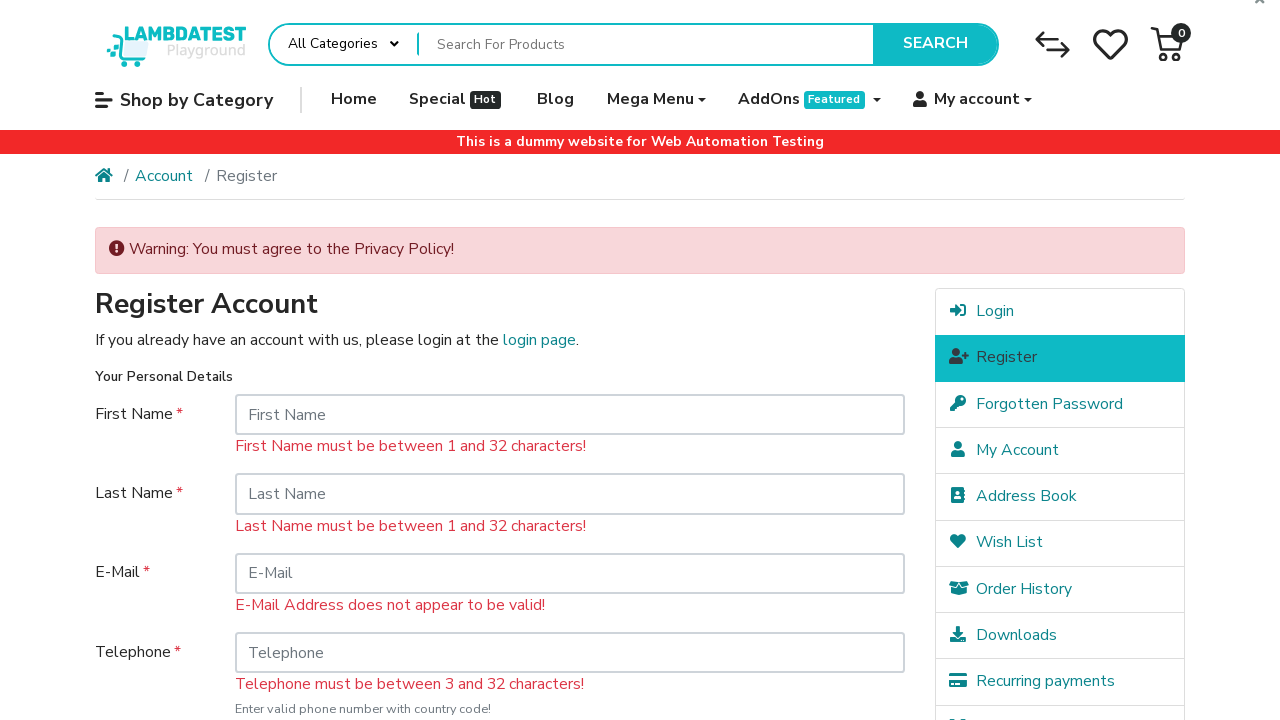

First Name validation error message appeared
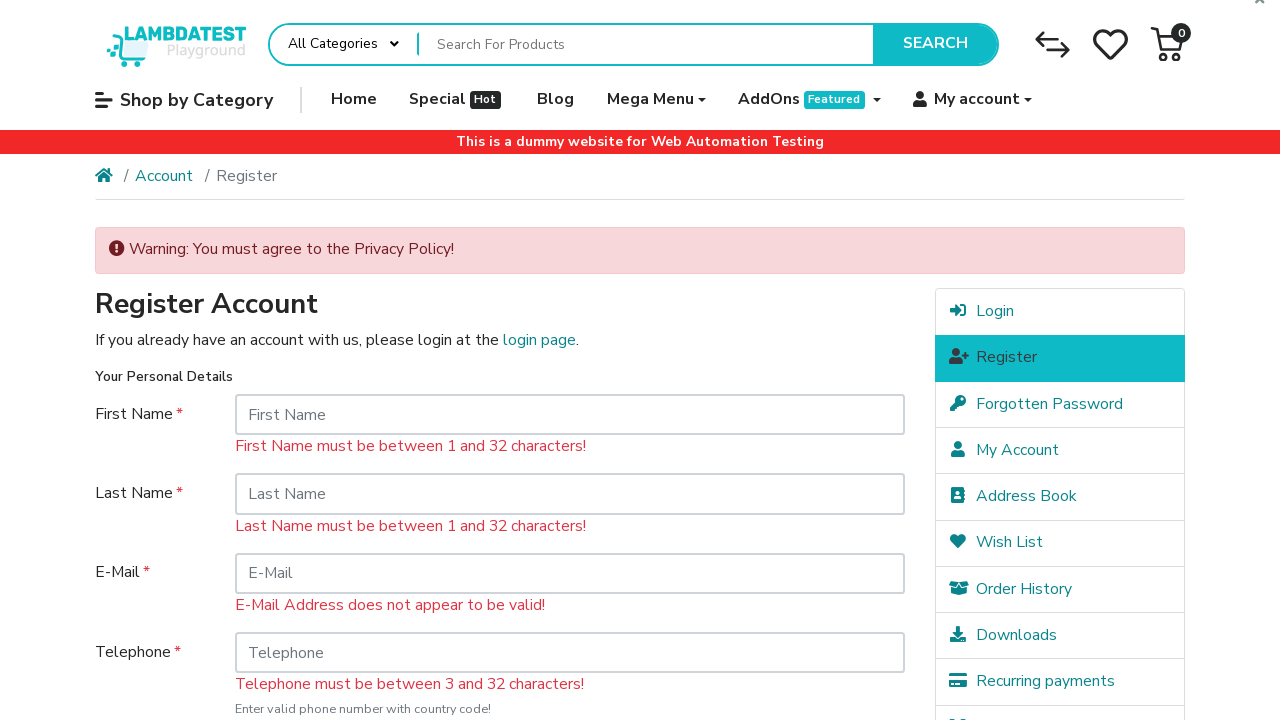

Last Name validation error message appeared
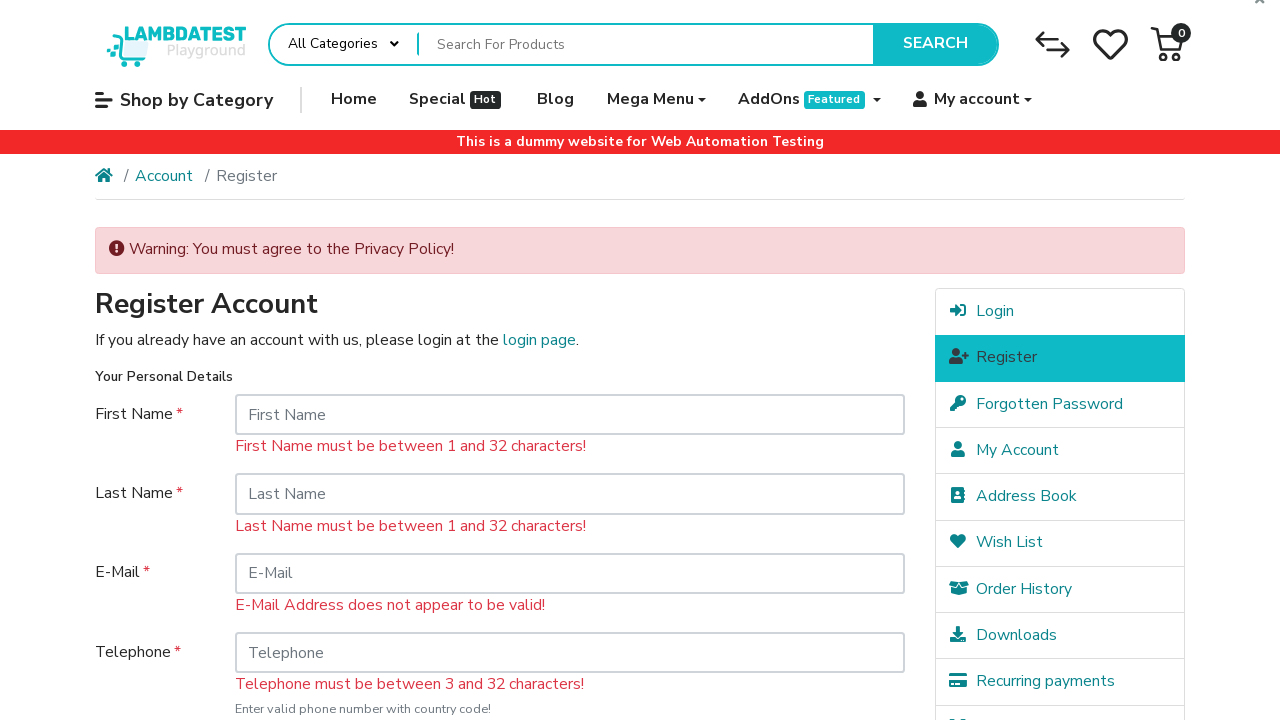

Email Address validation error message appeared
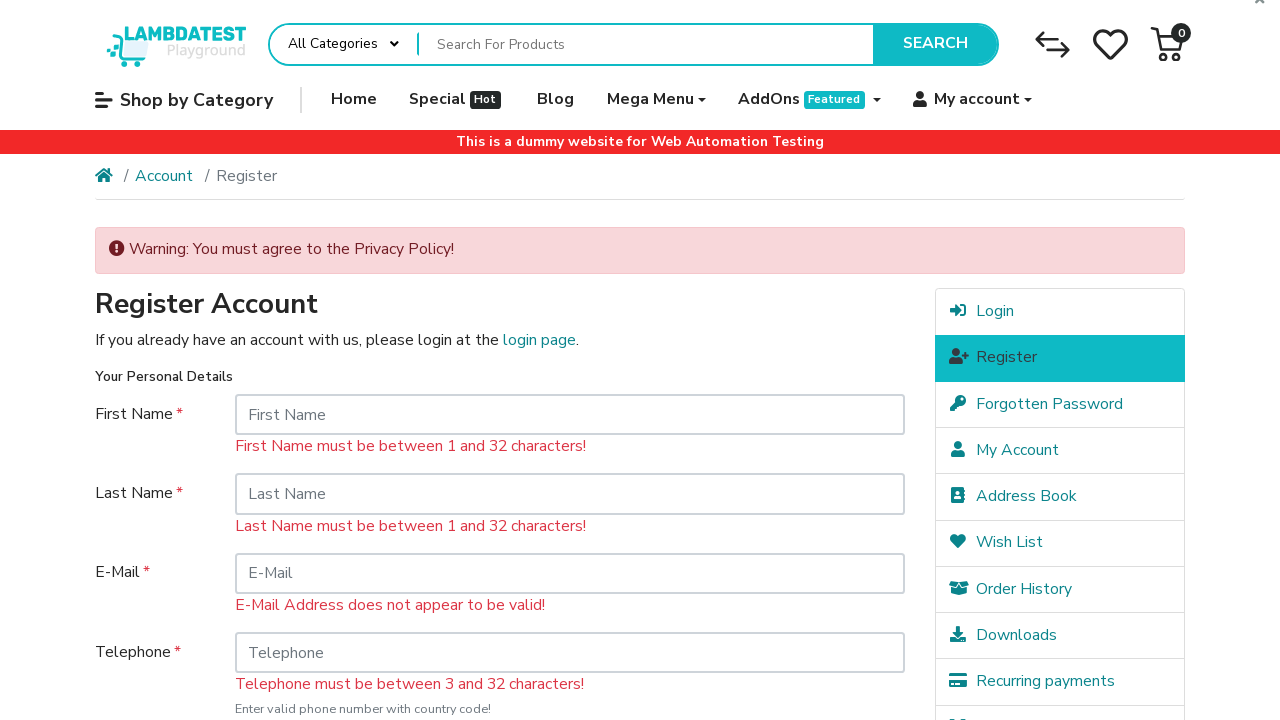

Telephone validation error message appeared
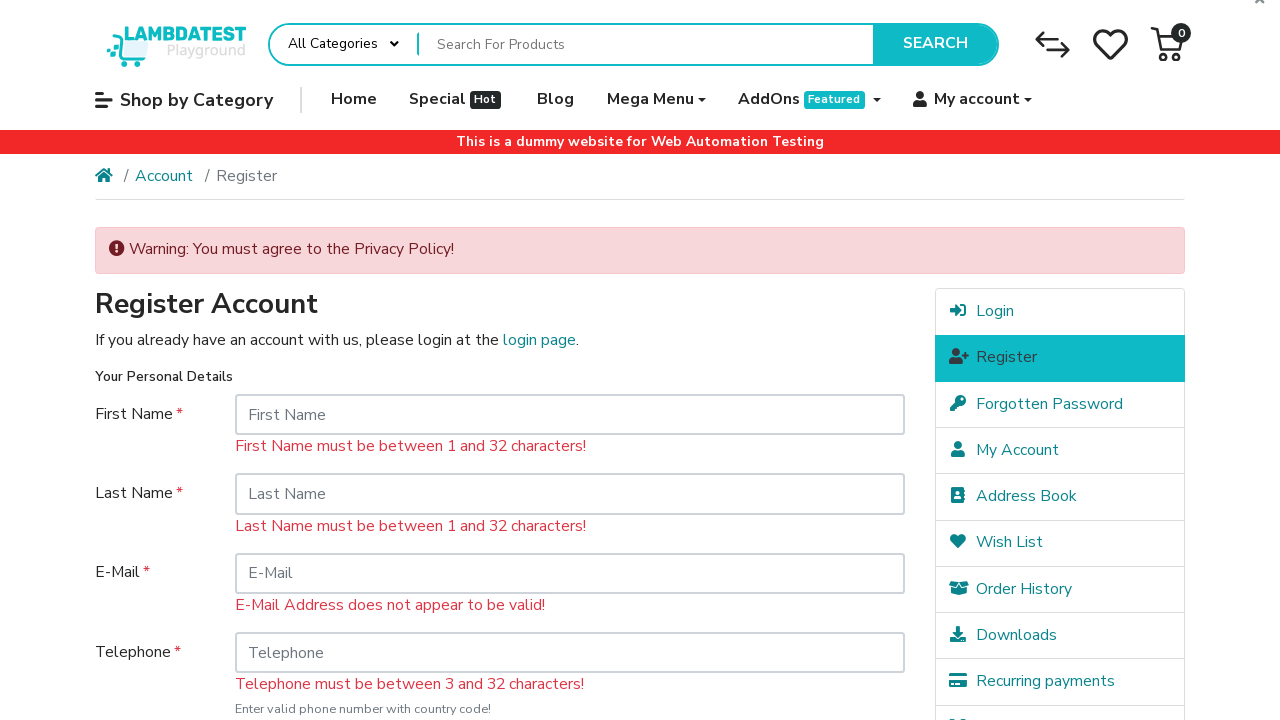

Password validation error message appeared
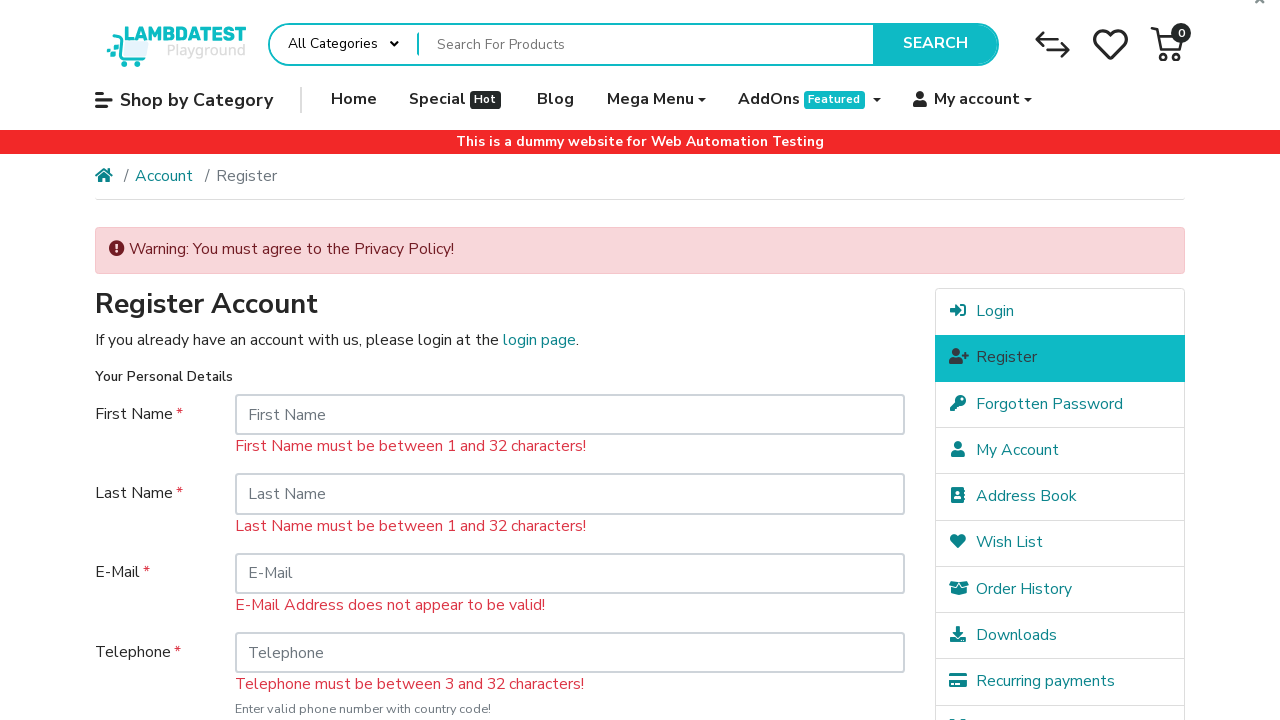

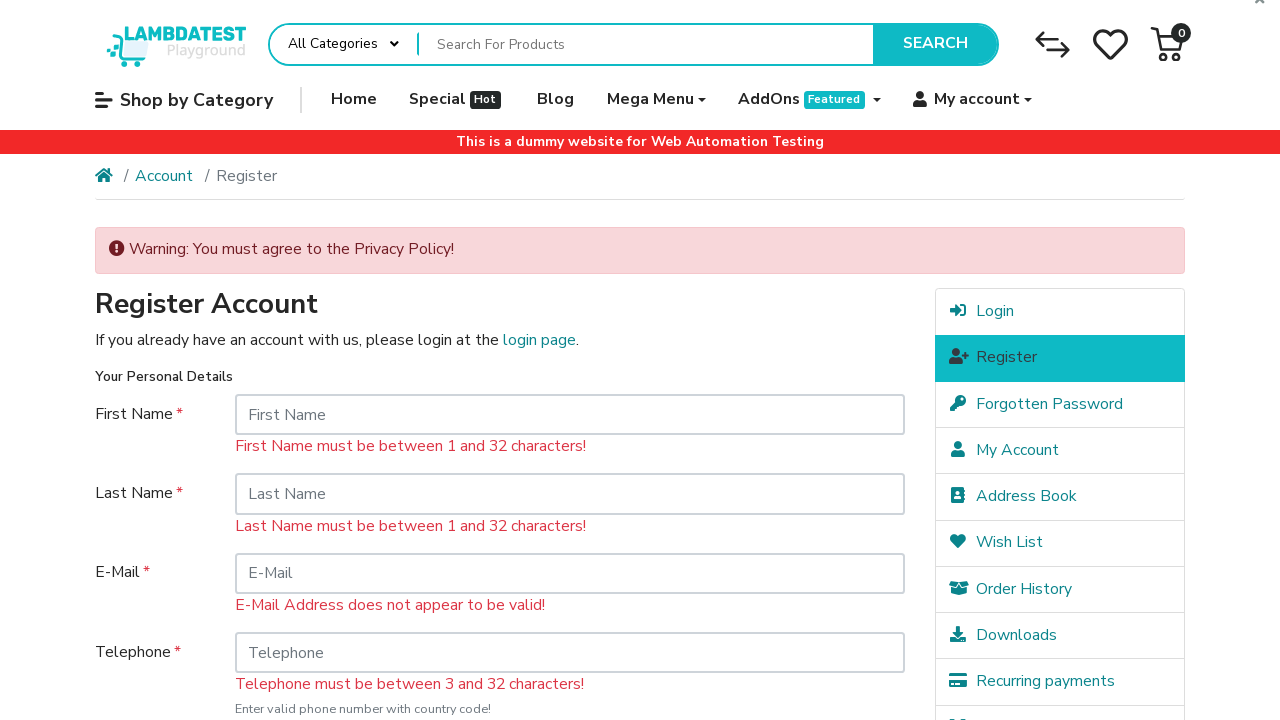